Tests clearing the complete state of all items by checking then unchecking the toggle all checkbox

Starting URL: https://demo.playwright.dev/todomvc

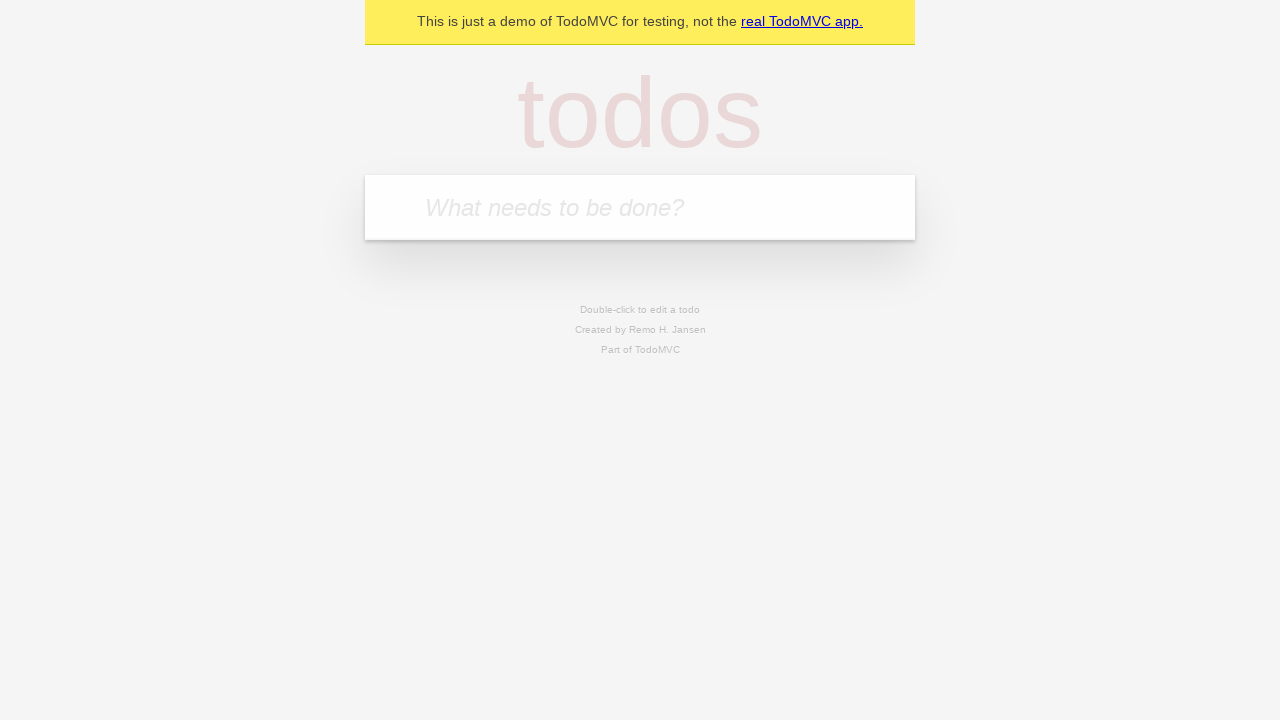

Filled input field with 'buy some cheese' on internal:attr=[placeholder="What needs to be done?"i]
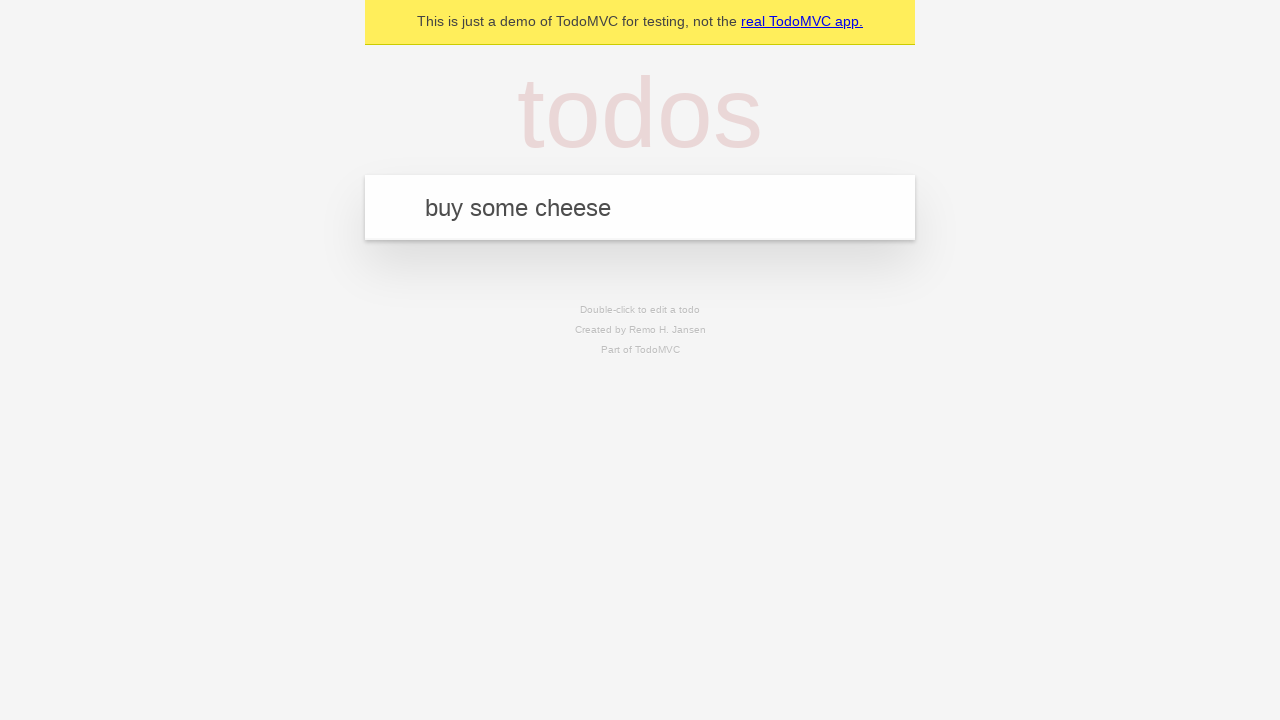

Pressed Enter to add first todo item on internal:attr=[placeholder="What needs to be done?"i]
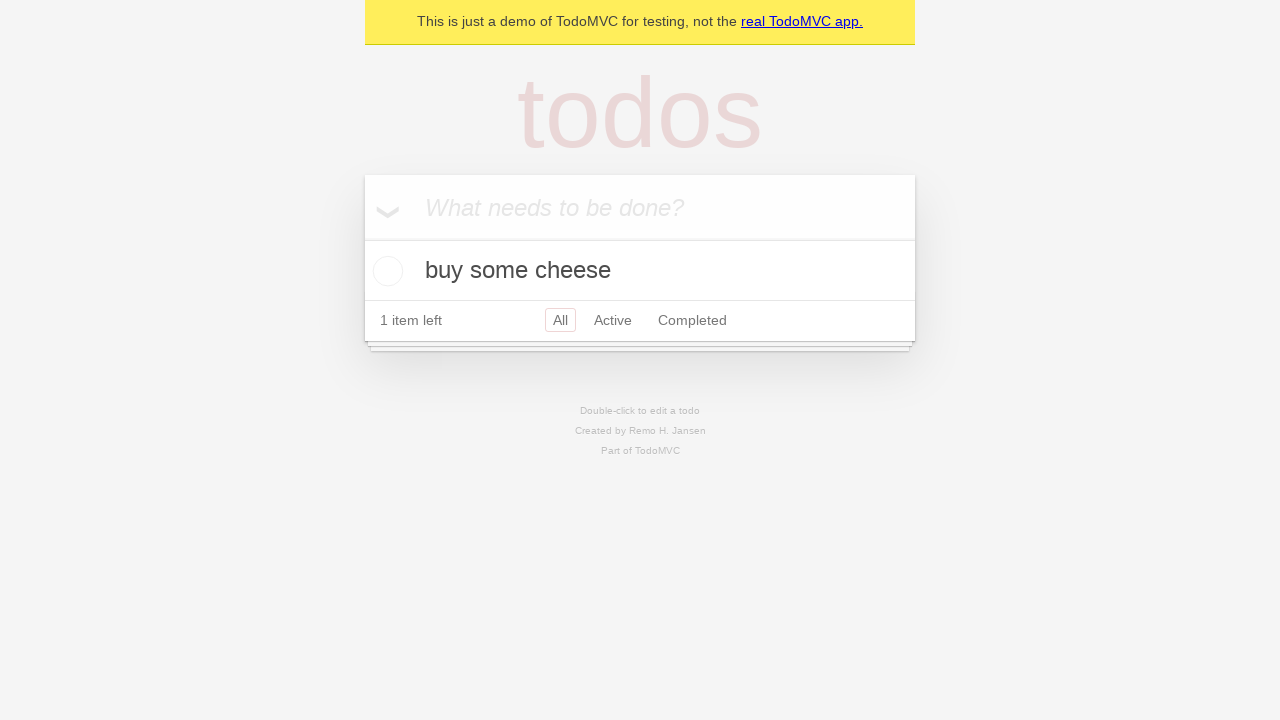

Filled input field with 'feed the cat' on internal:attr=[placeholder="What needs to be done?"i]
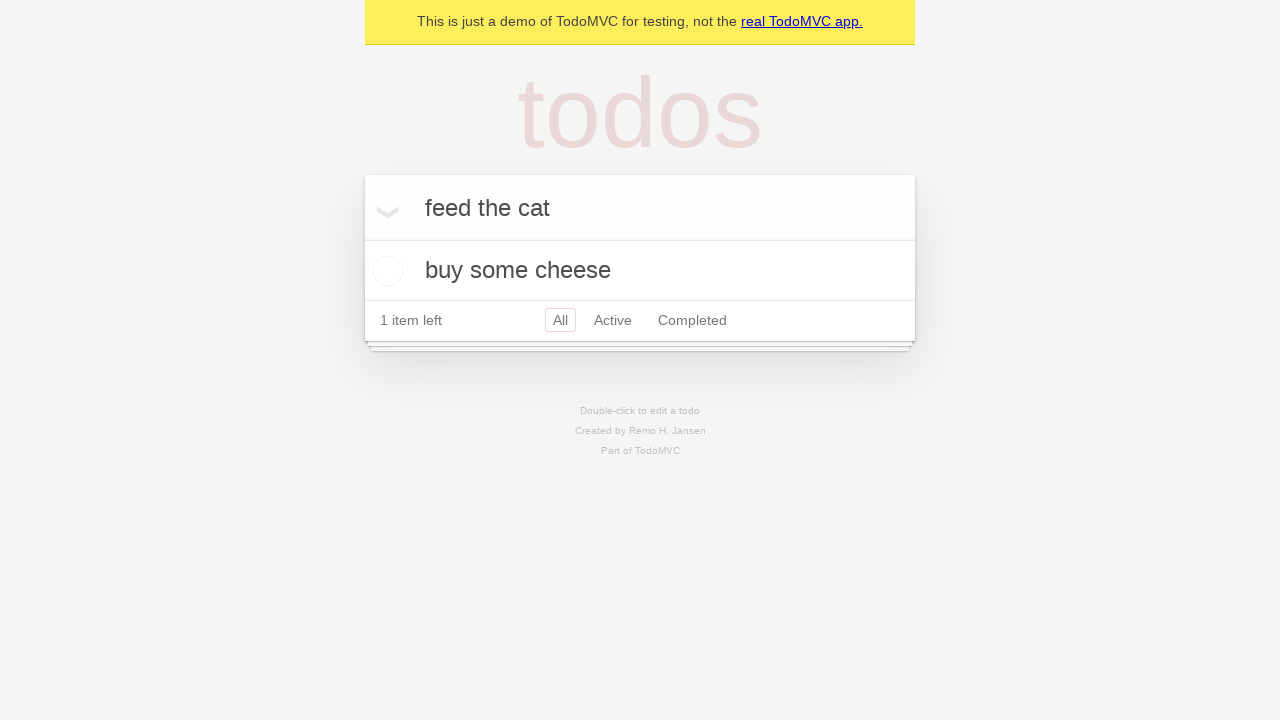

Pressed Enter to add second todo item on internal:attr=[placeholder="What needs to be done?"i]
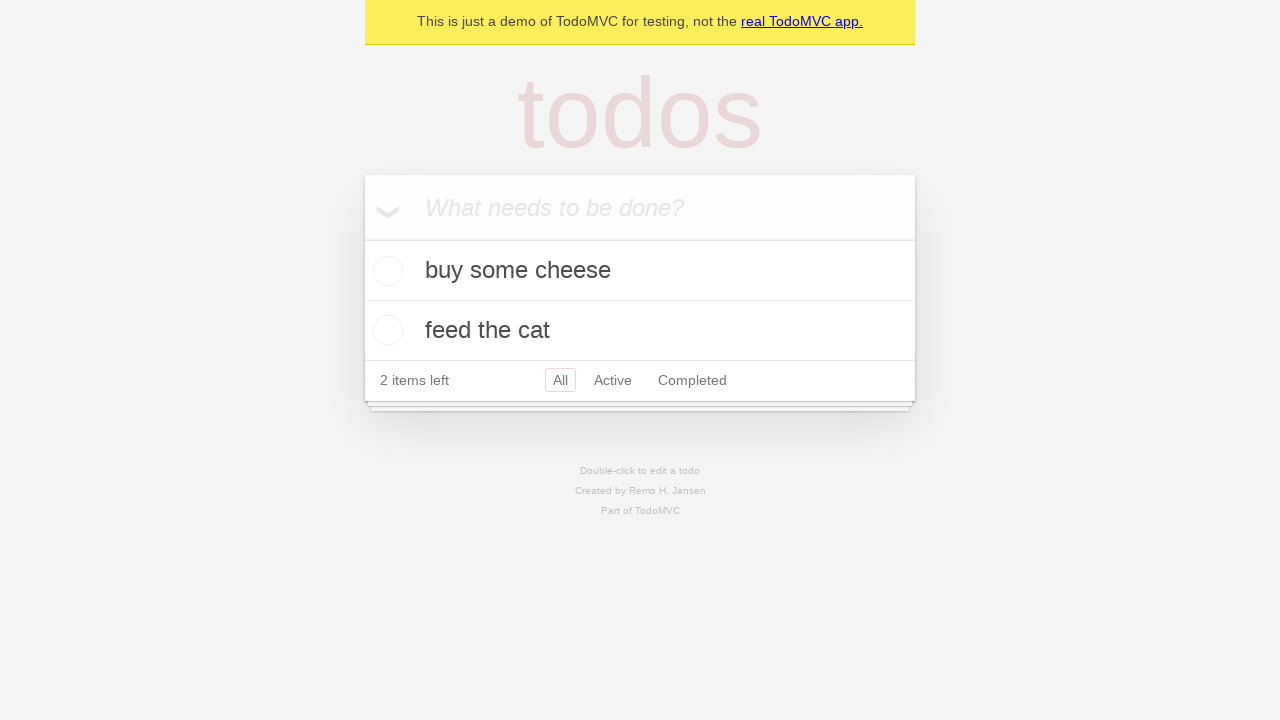

Filled input field with 'book a doctors appointment' on internal:attr=[placeholder="What needs to be done?"i]
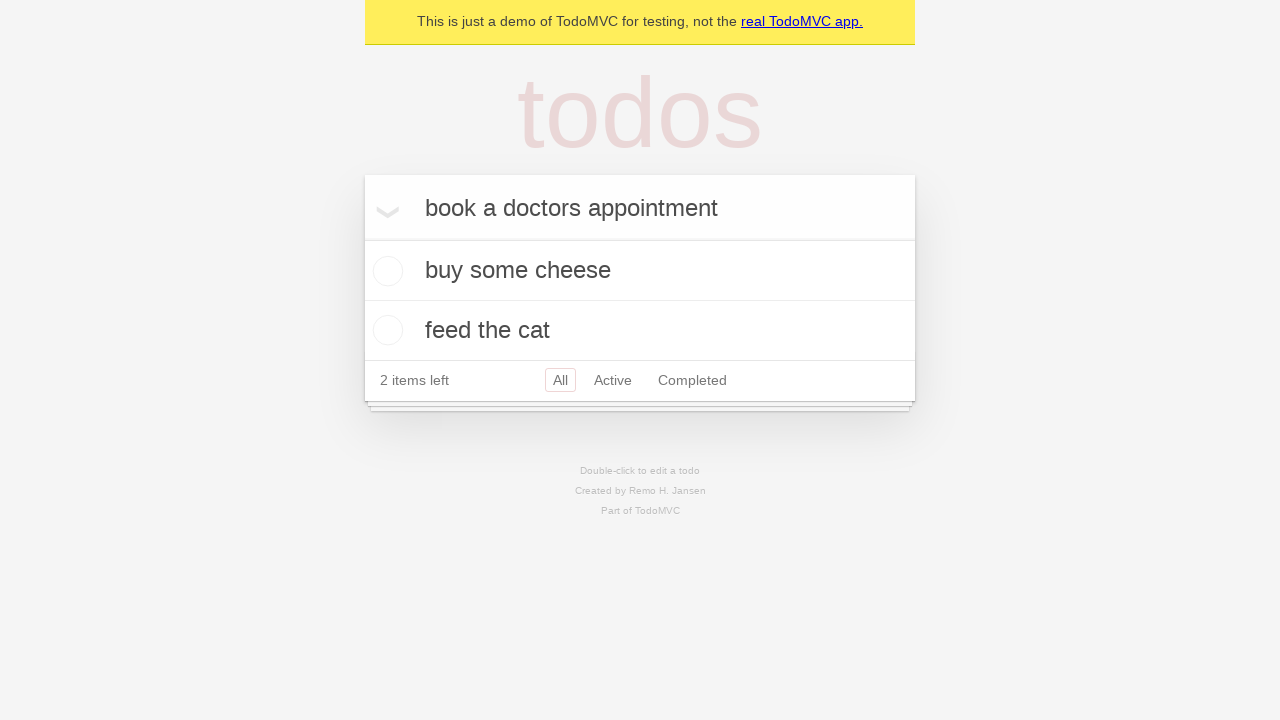

Pressed Enter to add third todo item on internal:attr=[placeholder="What needs to be done?"i]
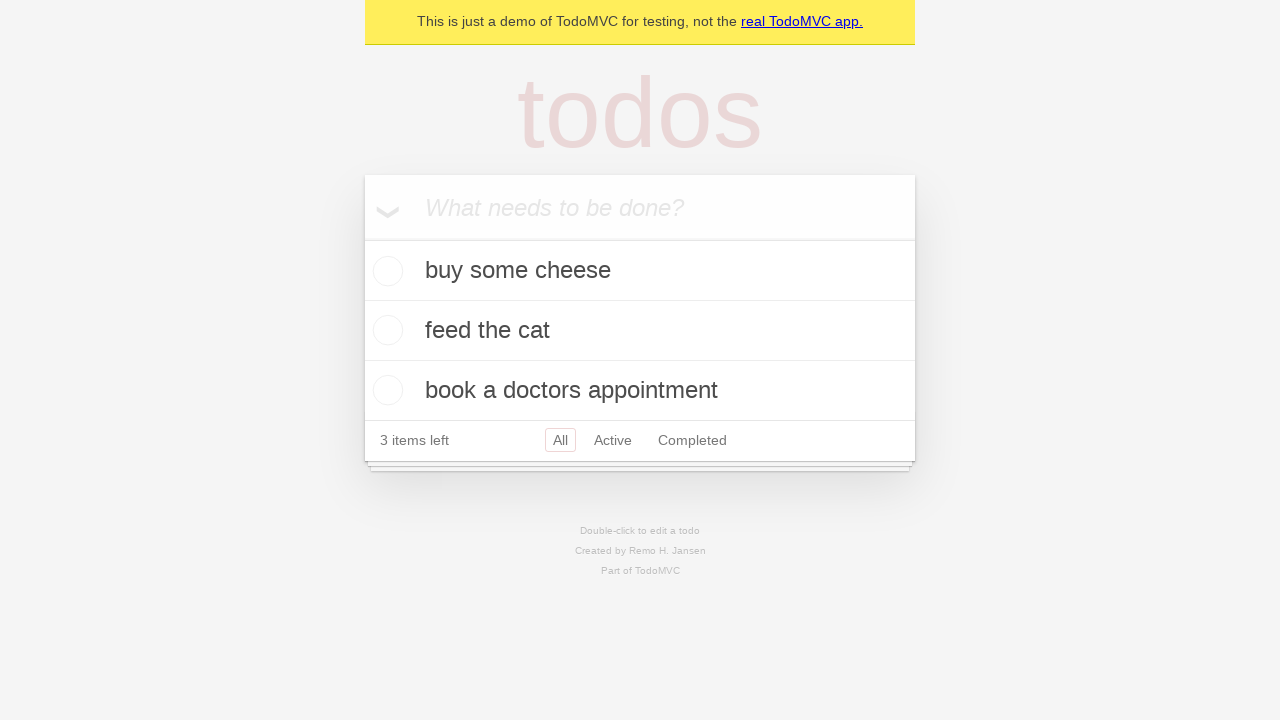

Checked toggle all checkbox to mark all items as complete at (362, 238) on internal:label="Mark all as complete"i
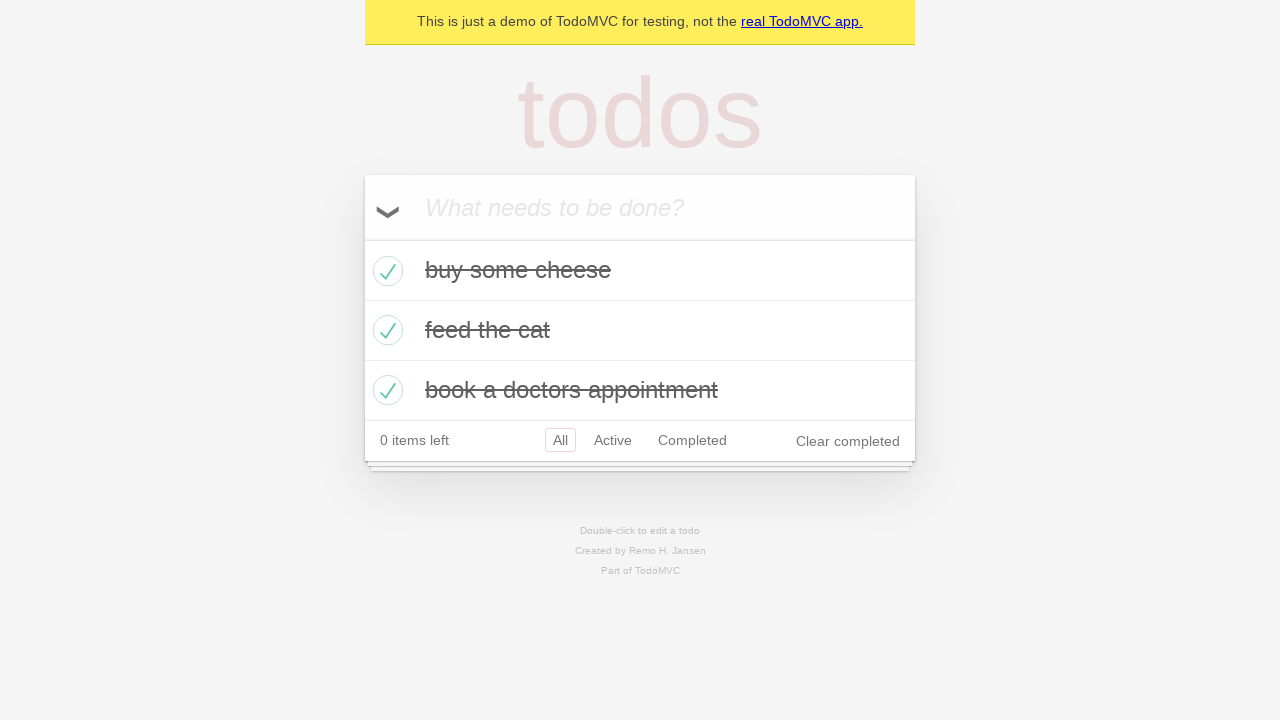

Unchecked toggle all checkbox to mark all items as incomplete at (362, 238) on internal:label="Mark all as complete"i
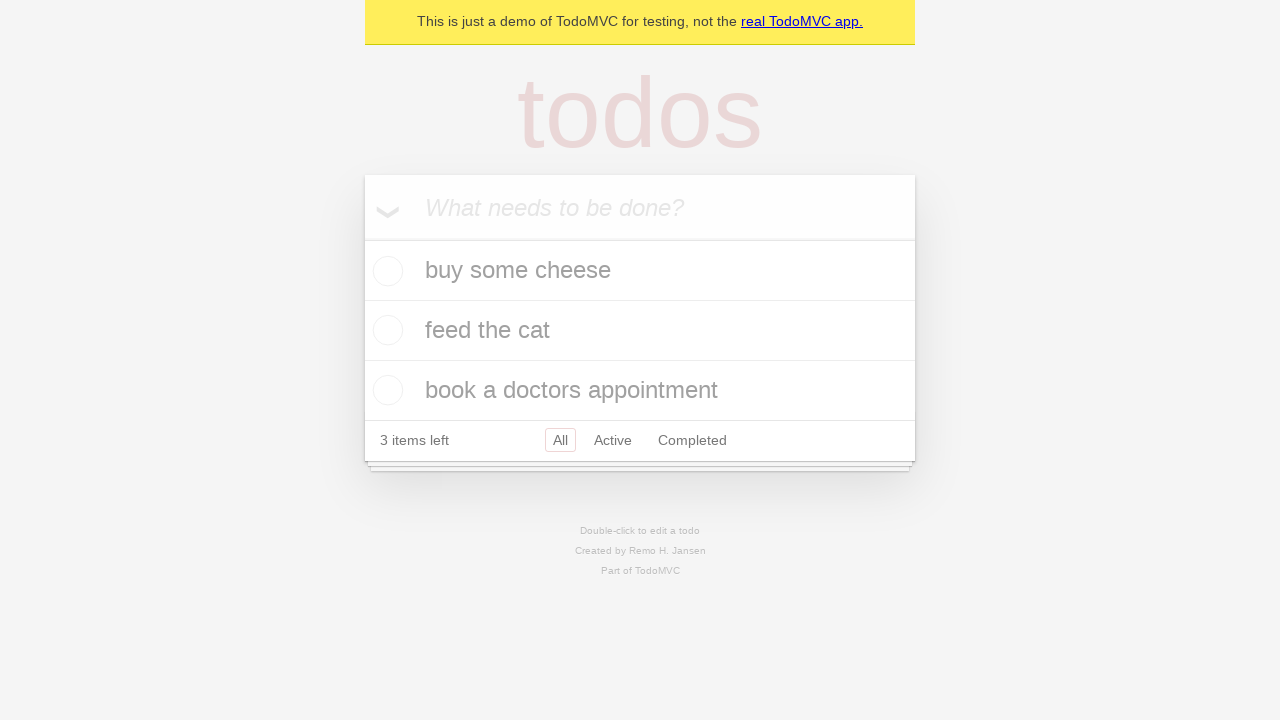

Waited for todo items to be present in the DOM
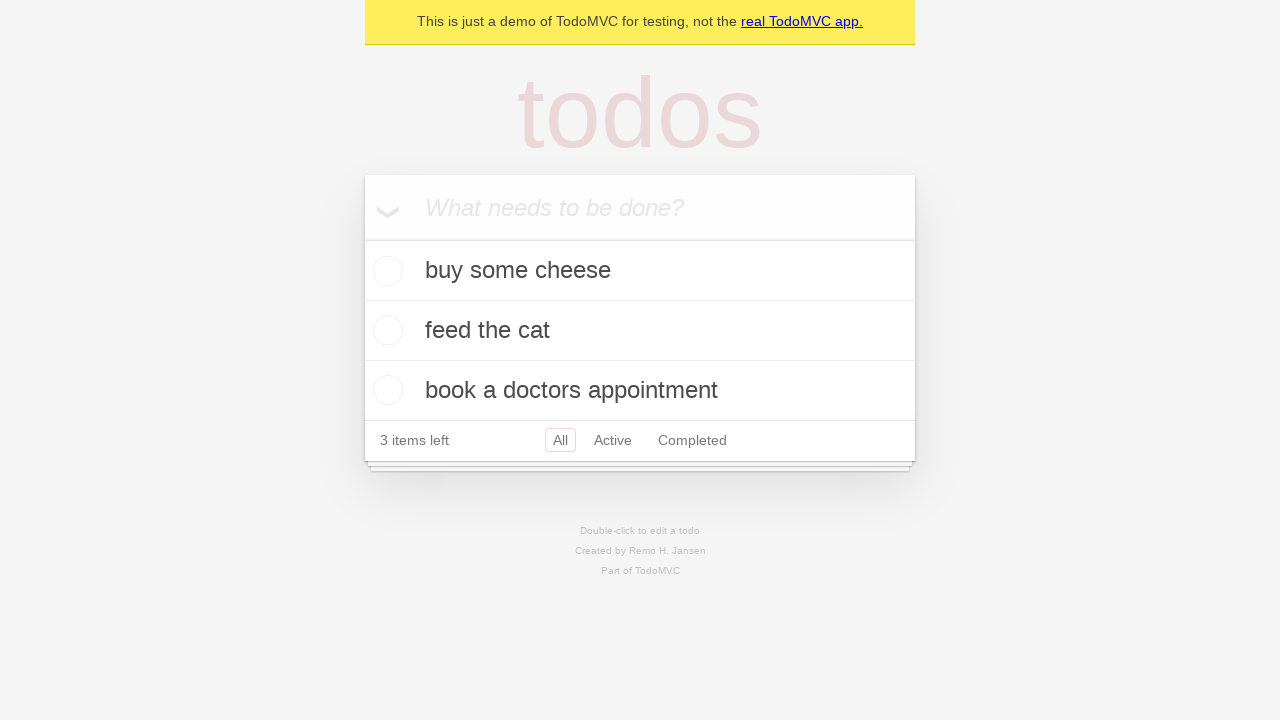

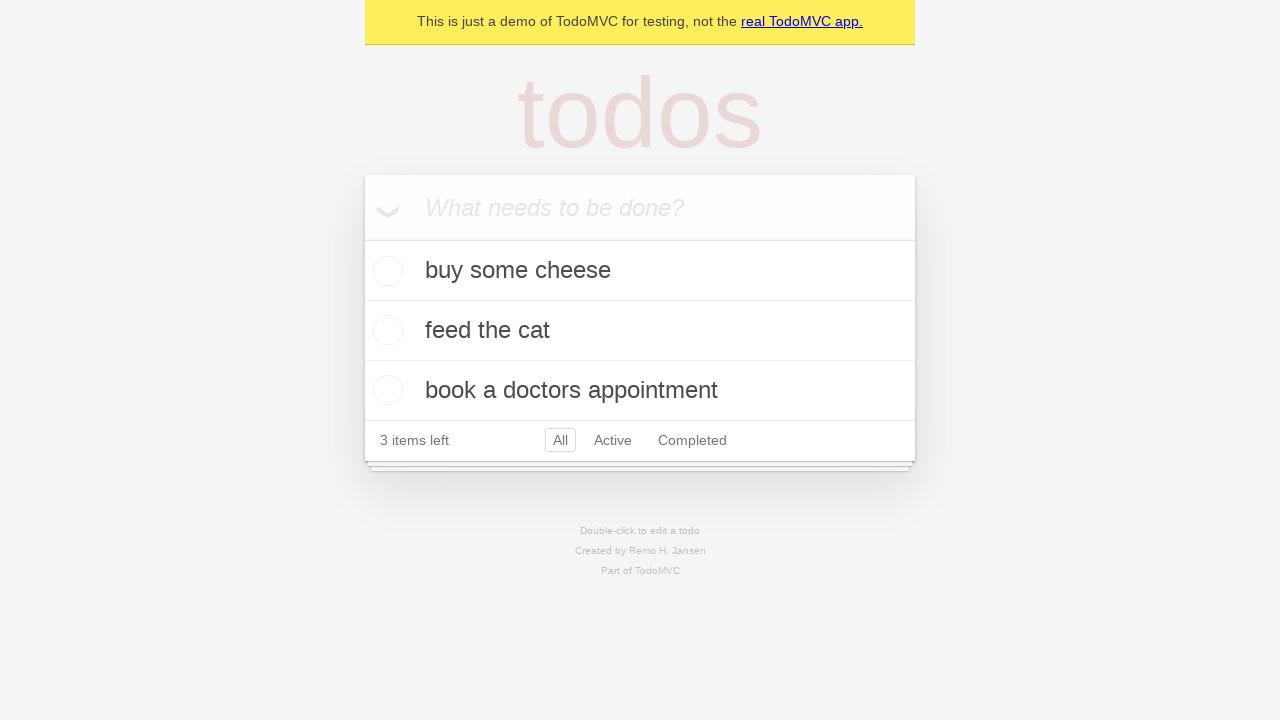